Tests the search filter functionality by entering a search term and verifying that filtered results match the search criteria

Starting URL: https://rahulshettyacademy.com/seleniumPractise/#/offers

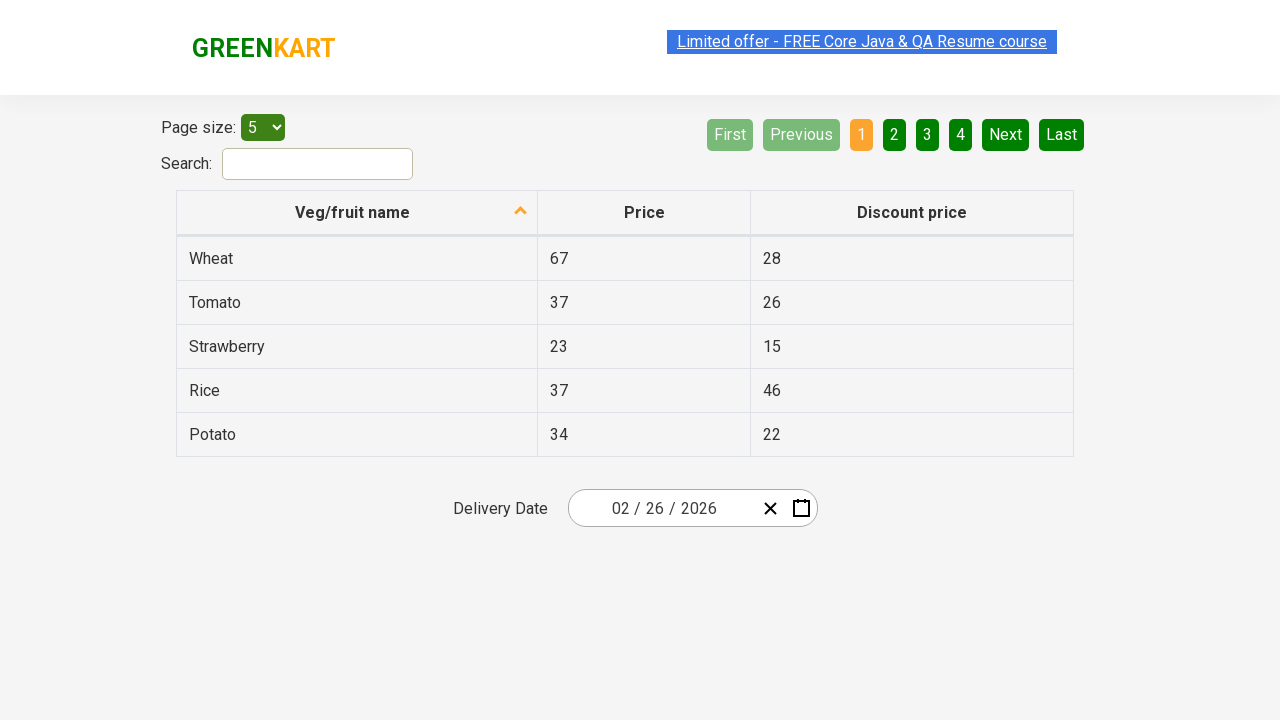

Entered 'Rice' in the search filter field on #search-field
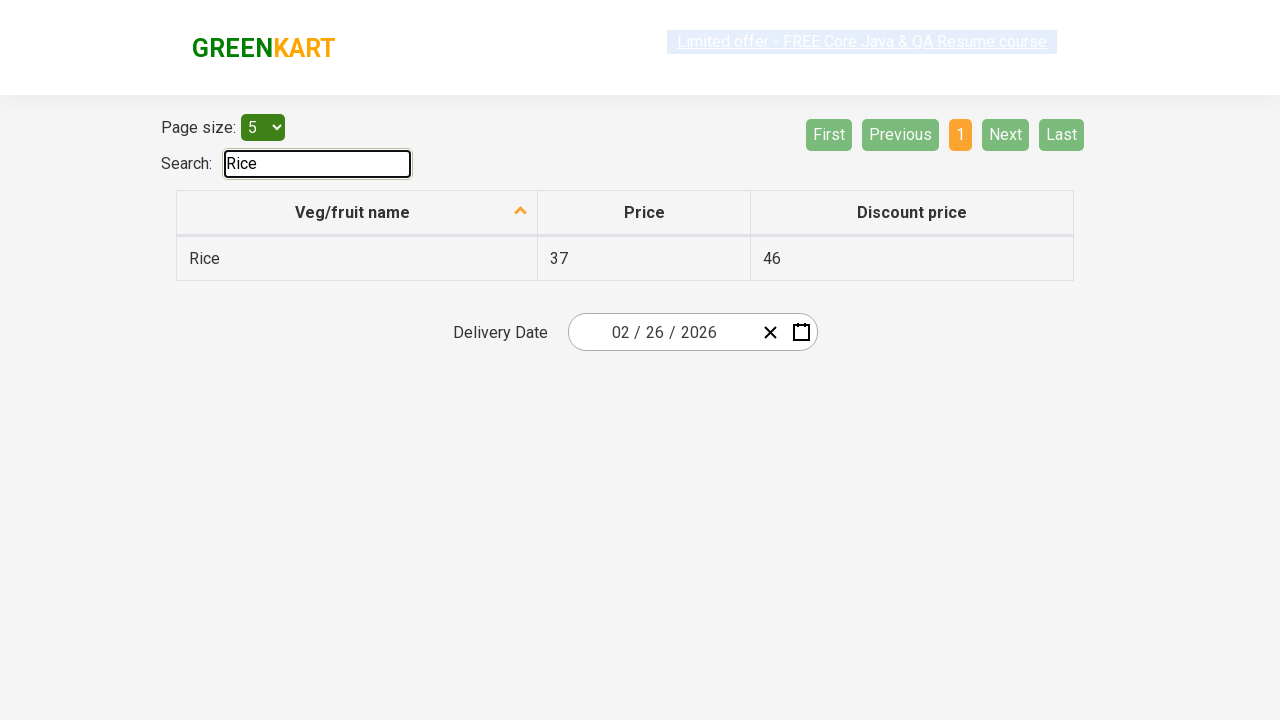

Waited for filter to apply
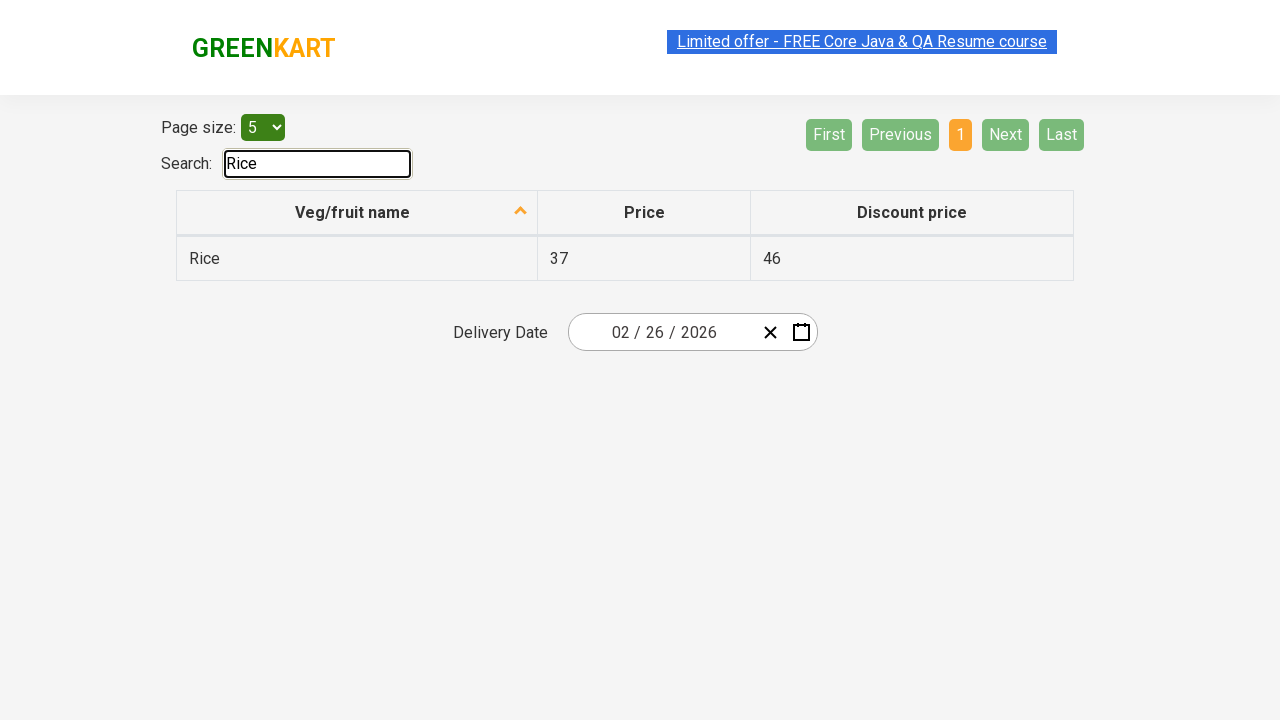

Retrieved all visible product names from first column
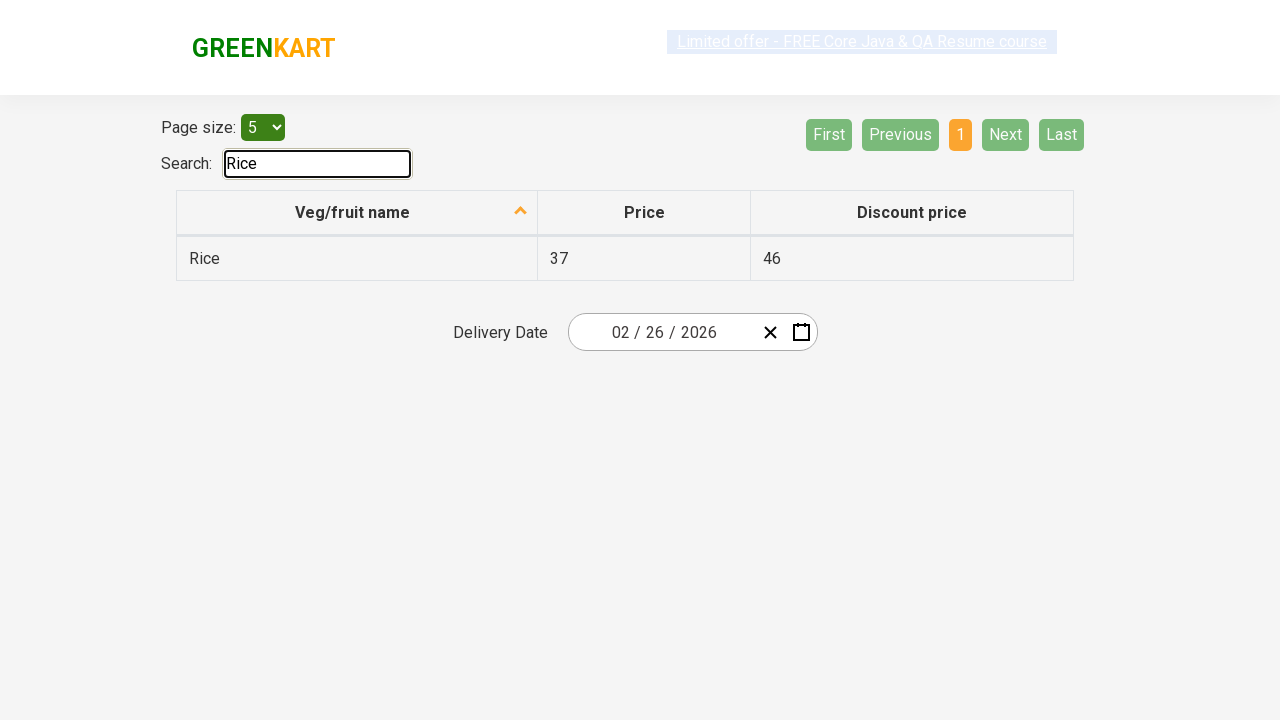

Counted filtered results: 1 items contain 'Rice'
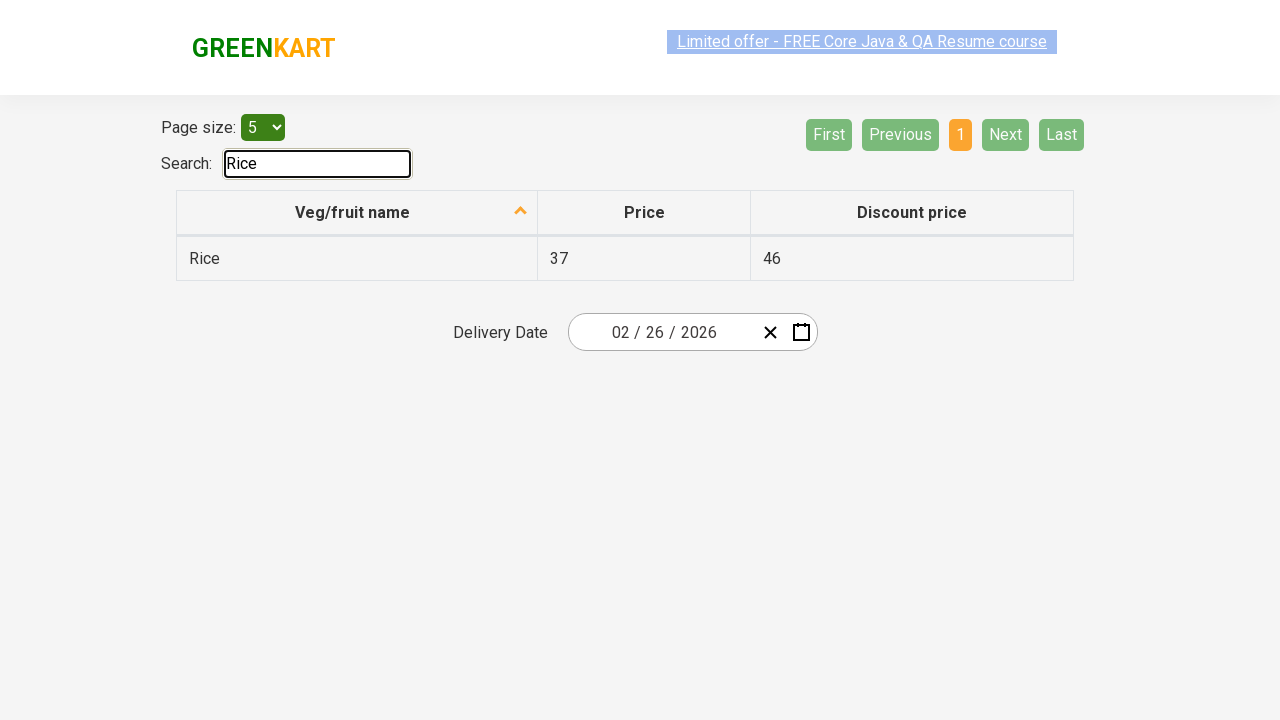

Verified that all filtered results match the search criteria 'Rice'
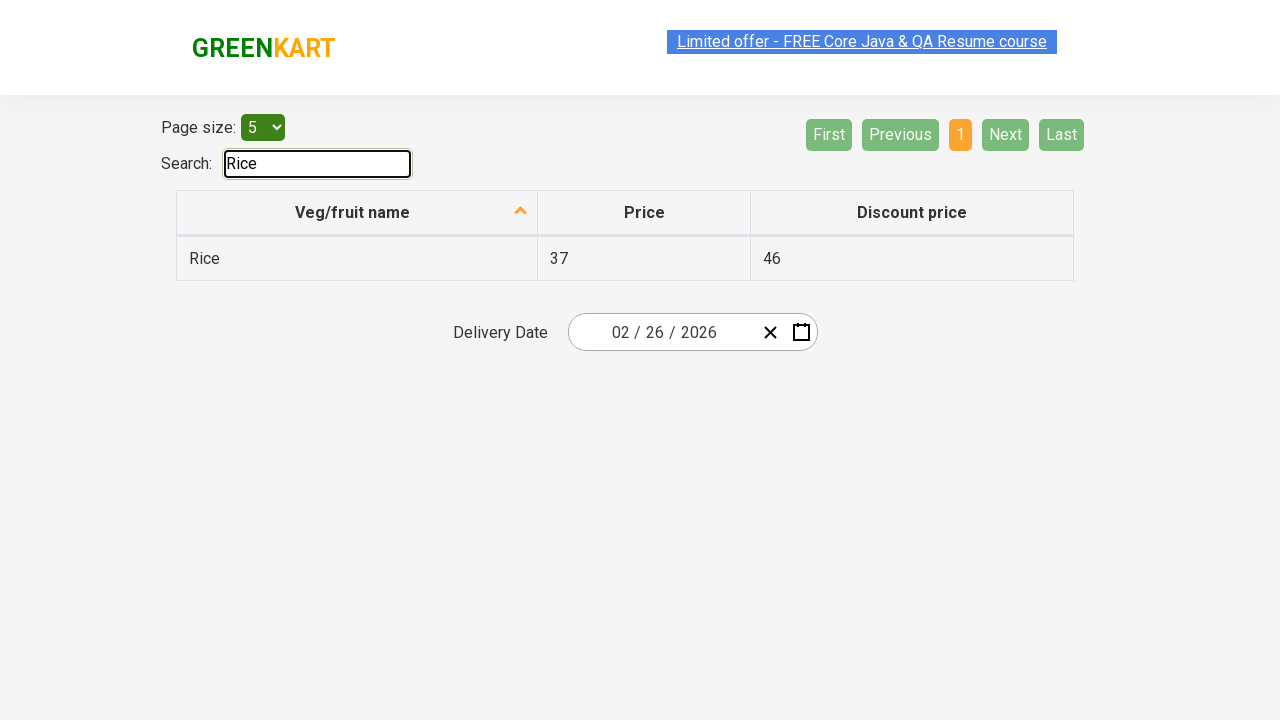

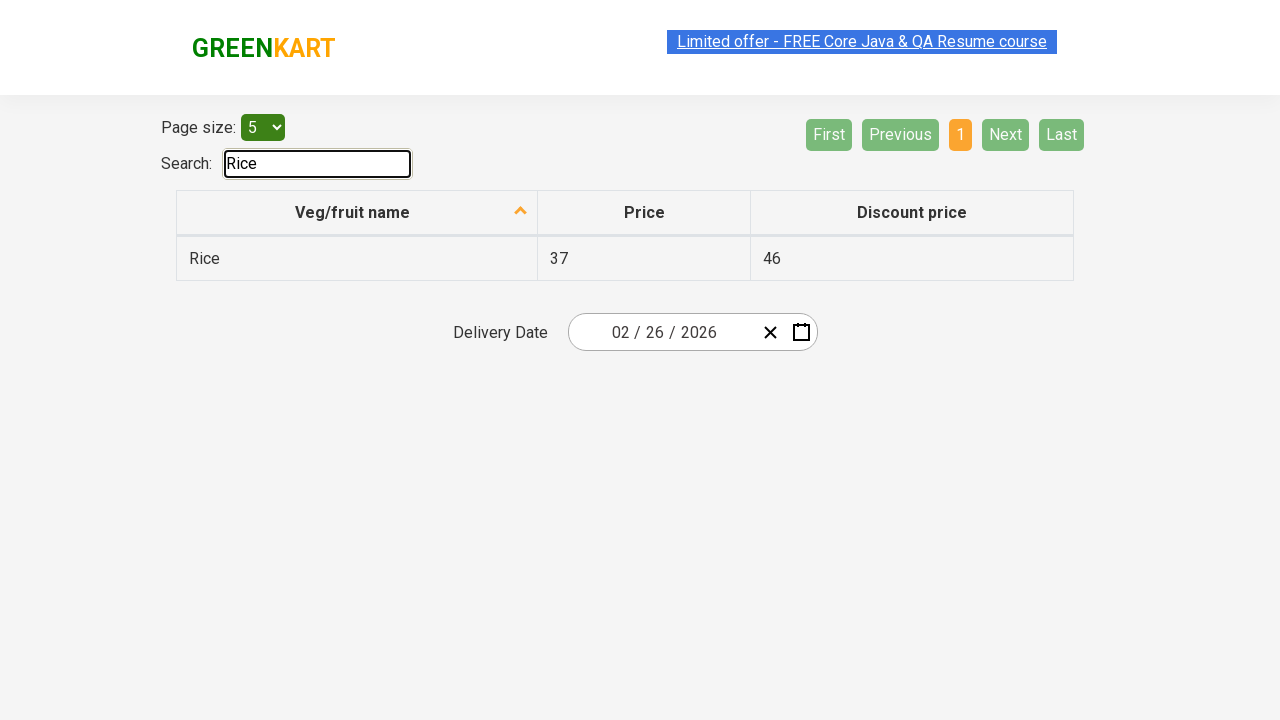